Navigates to W3Schools HTML tables page and verifies the customer table is present by locating all rows and cells within it

Starting URL: https://www.w3schools.com/html/html_tables.asp

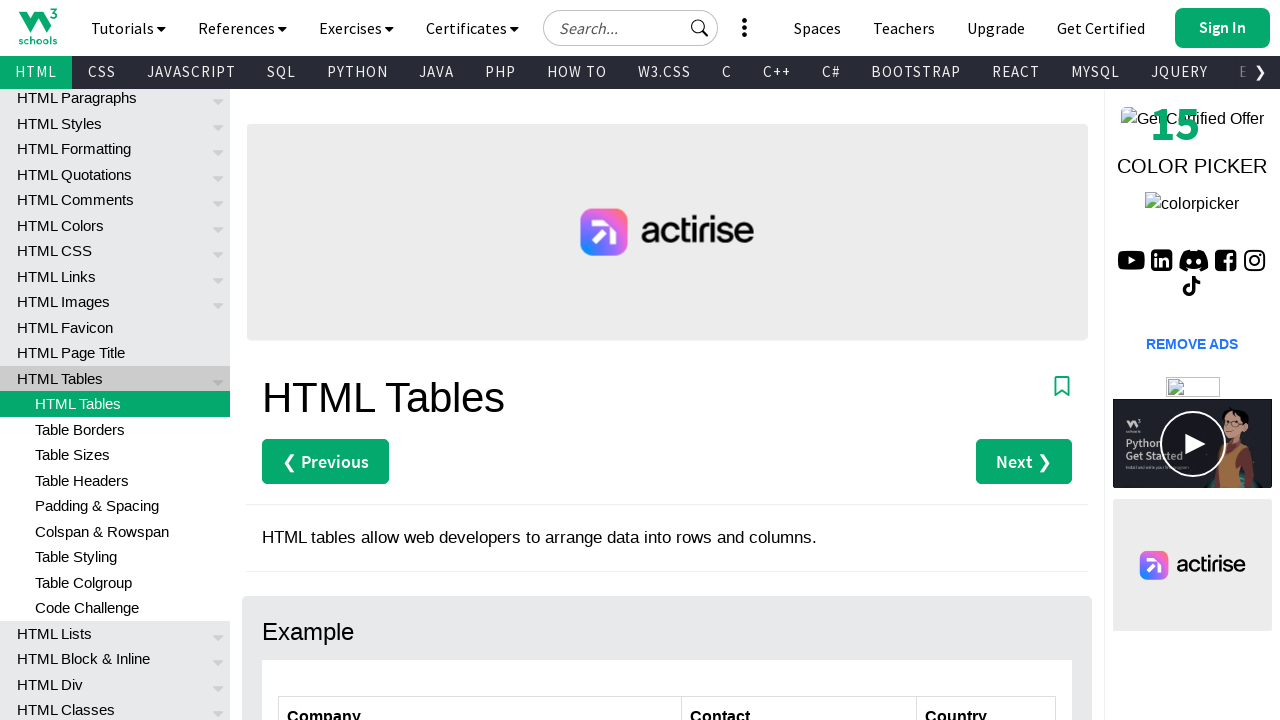

Navigated to W3Schools HTML tables page
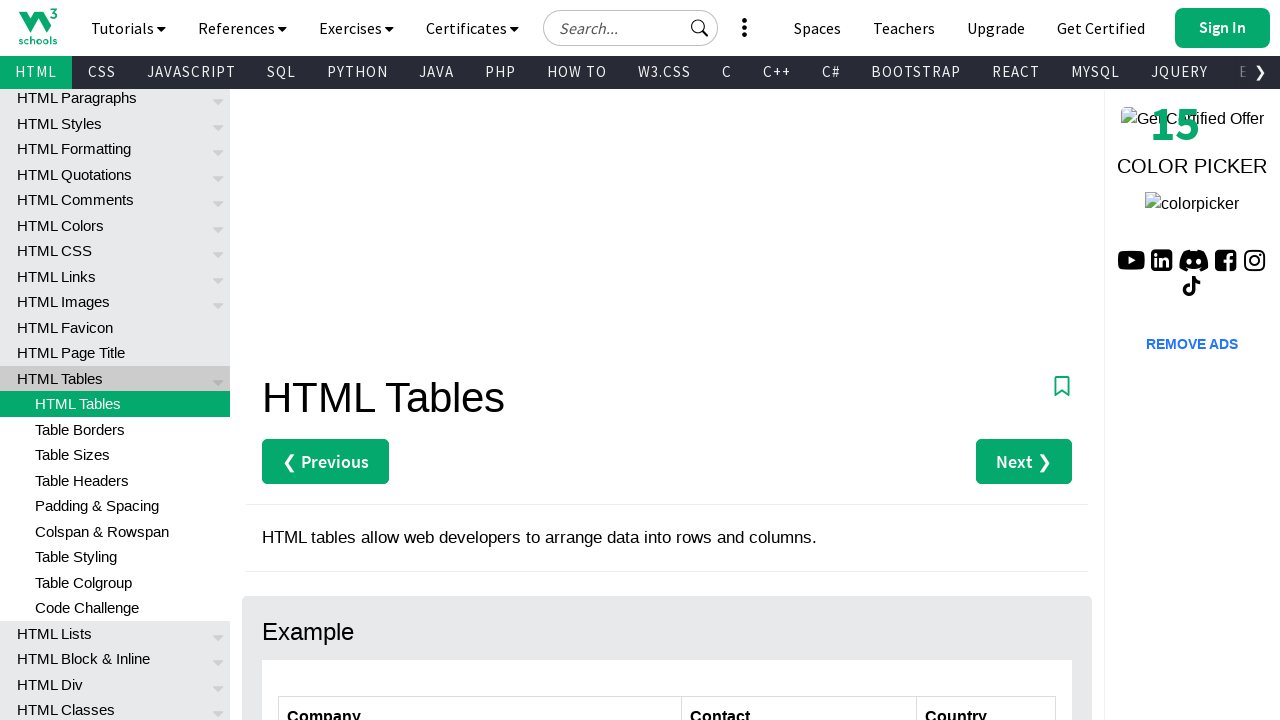

Customers table selector loaded
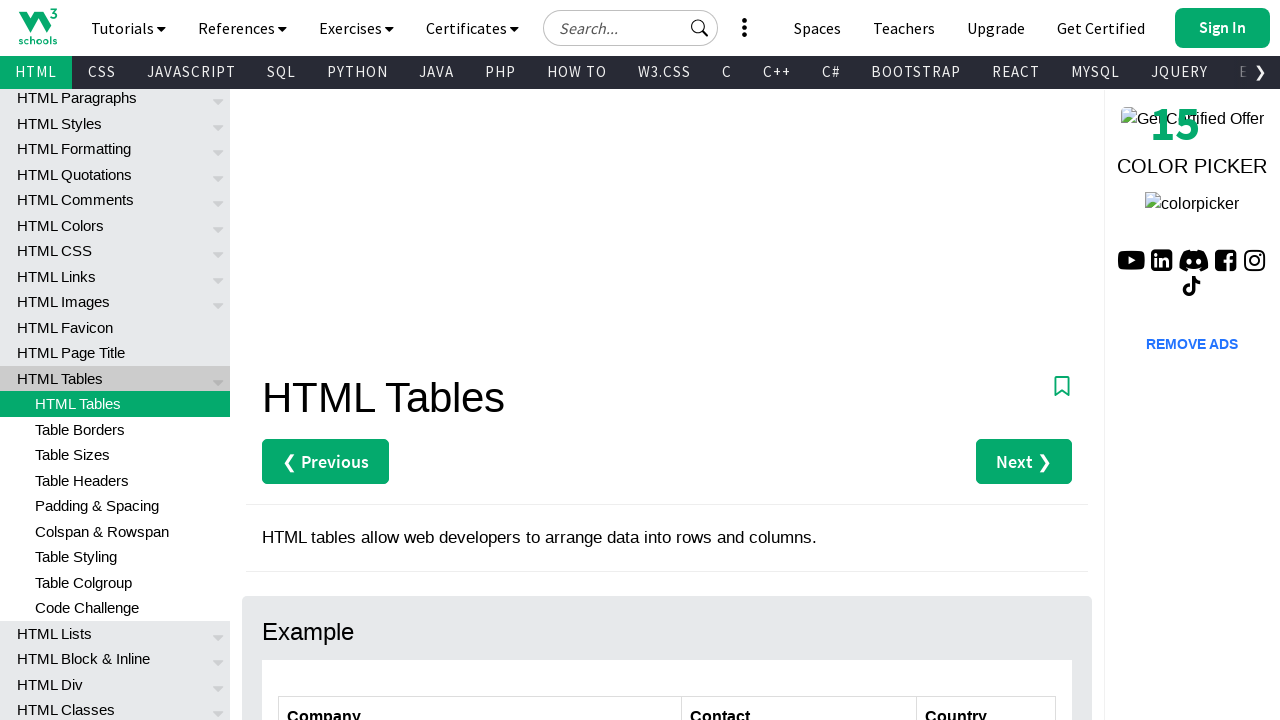

Located customers table element
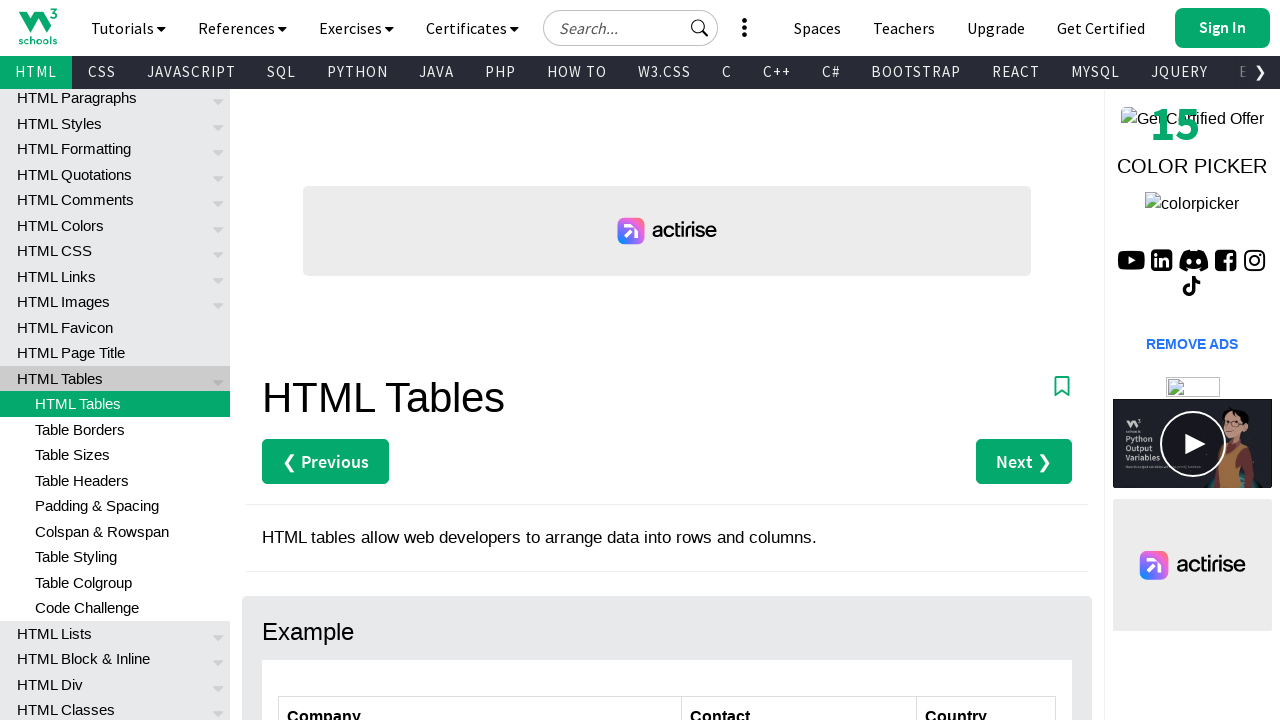

Located all table rows within customers table
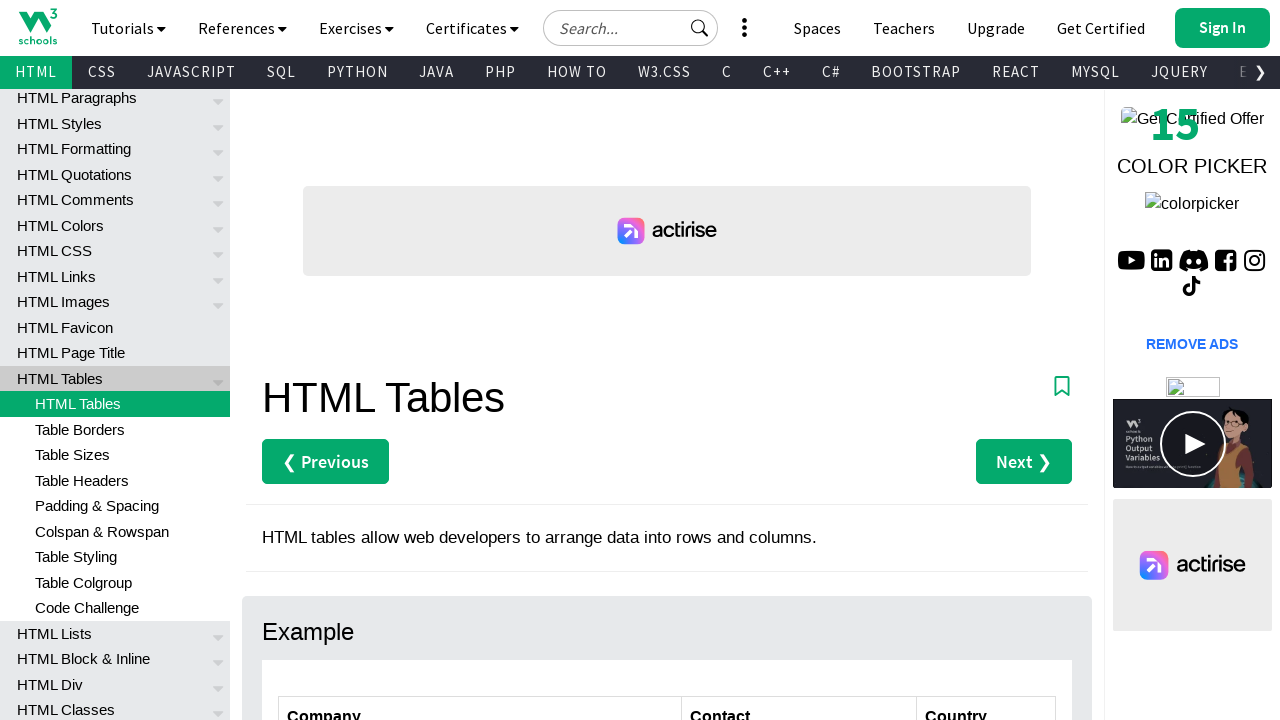

First table row is visible
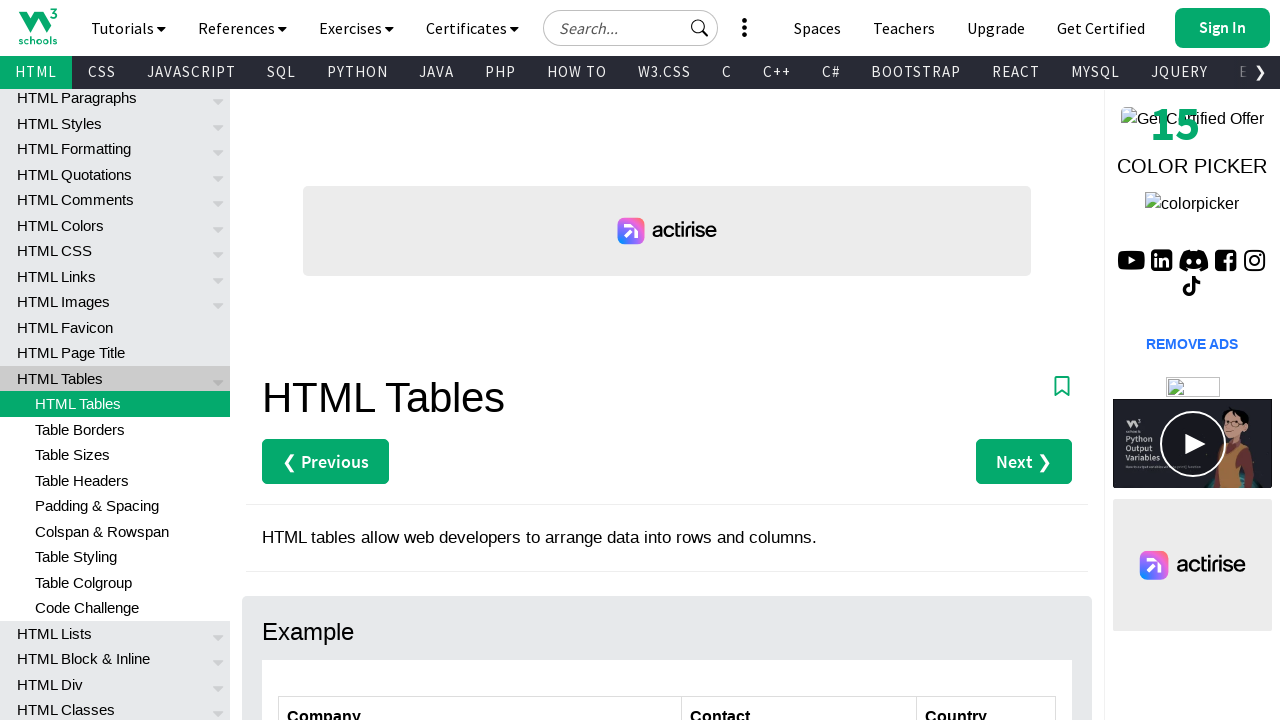

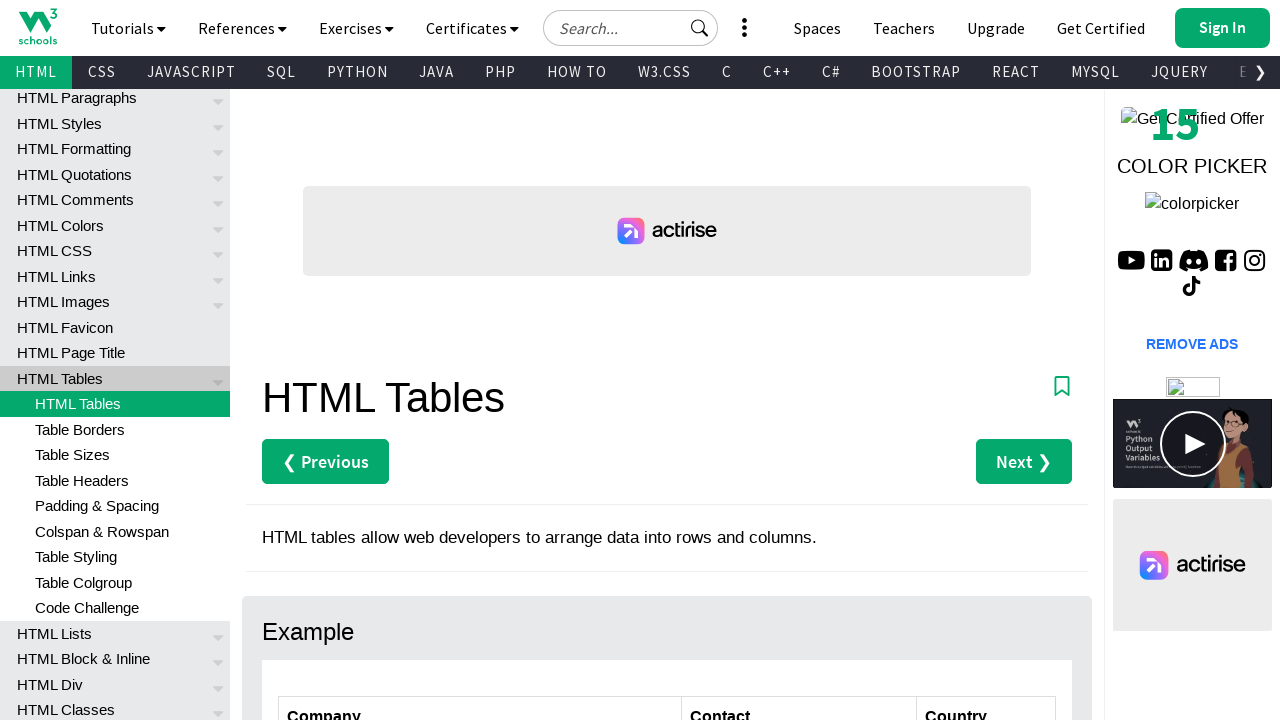